Navigates to the DemoQA alerts page and waits for the page to load

Starting URL: https://demoqa.com/alerts

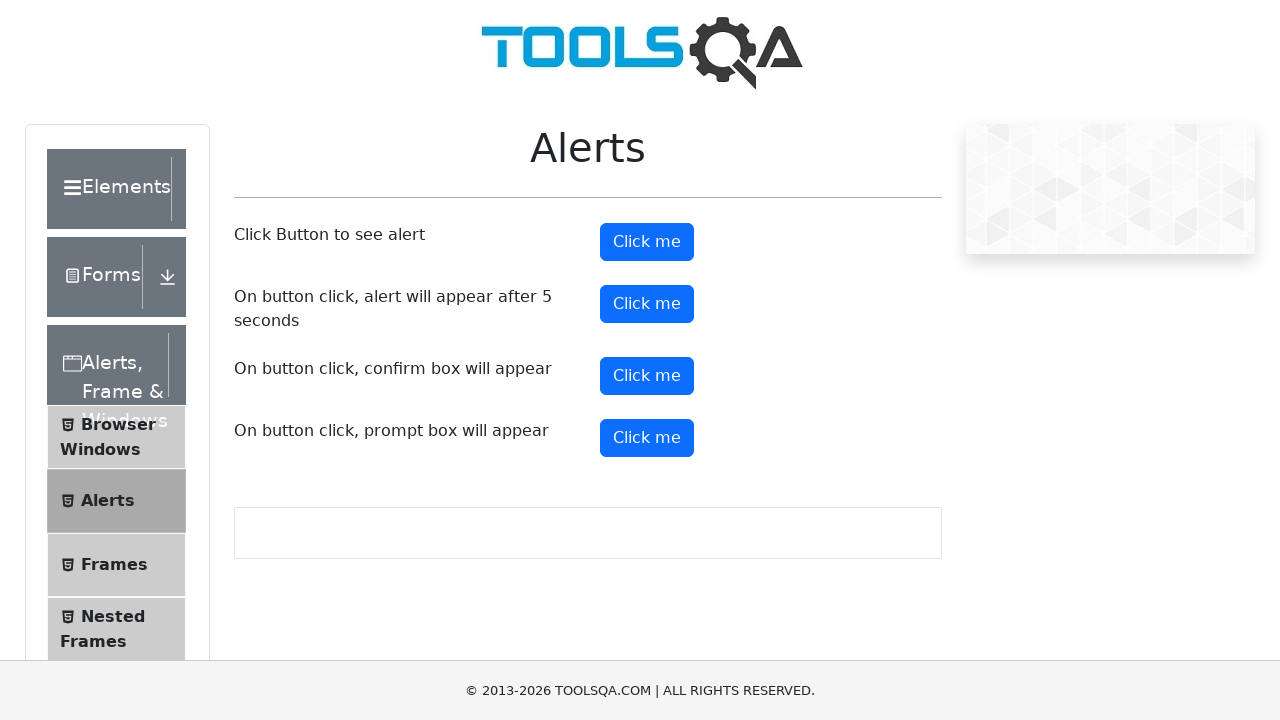

Navigated to DemoQA alerts page
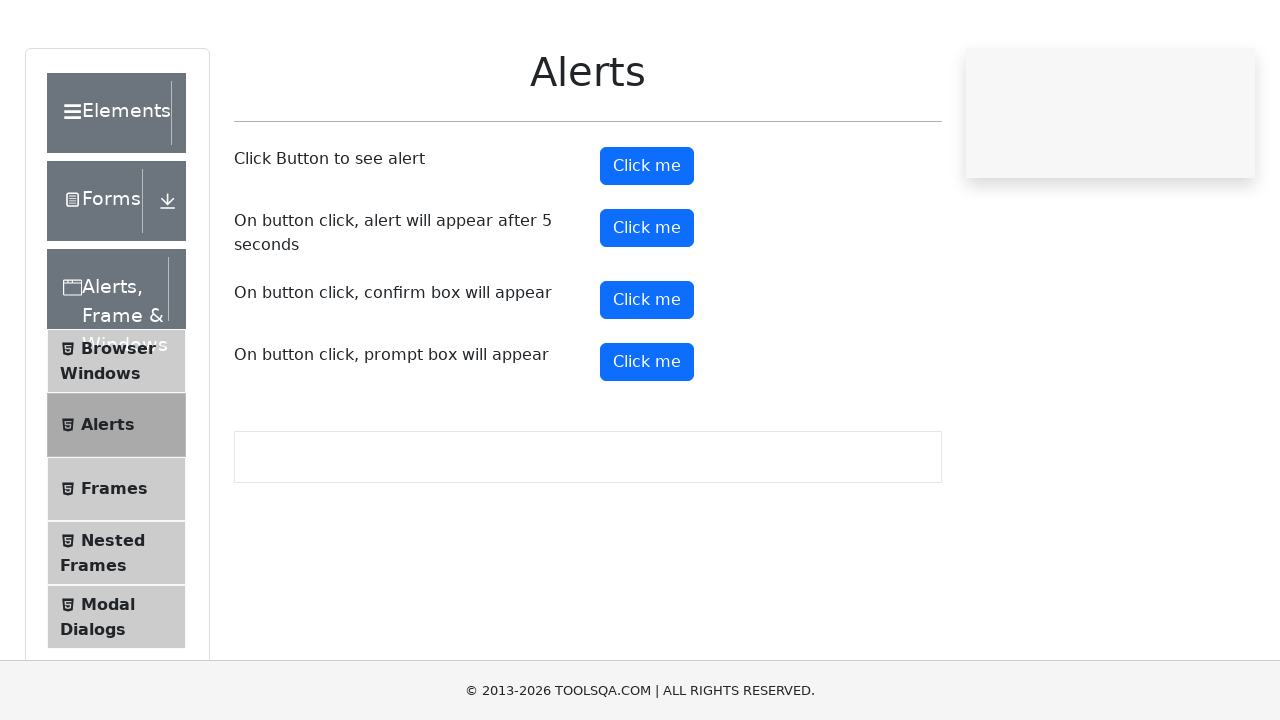

Page DOM content loaded
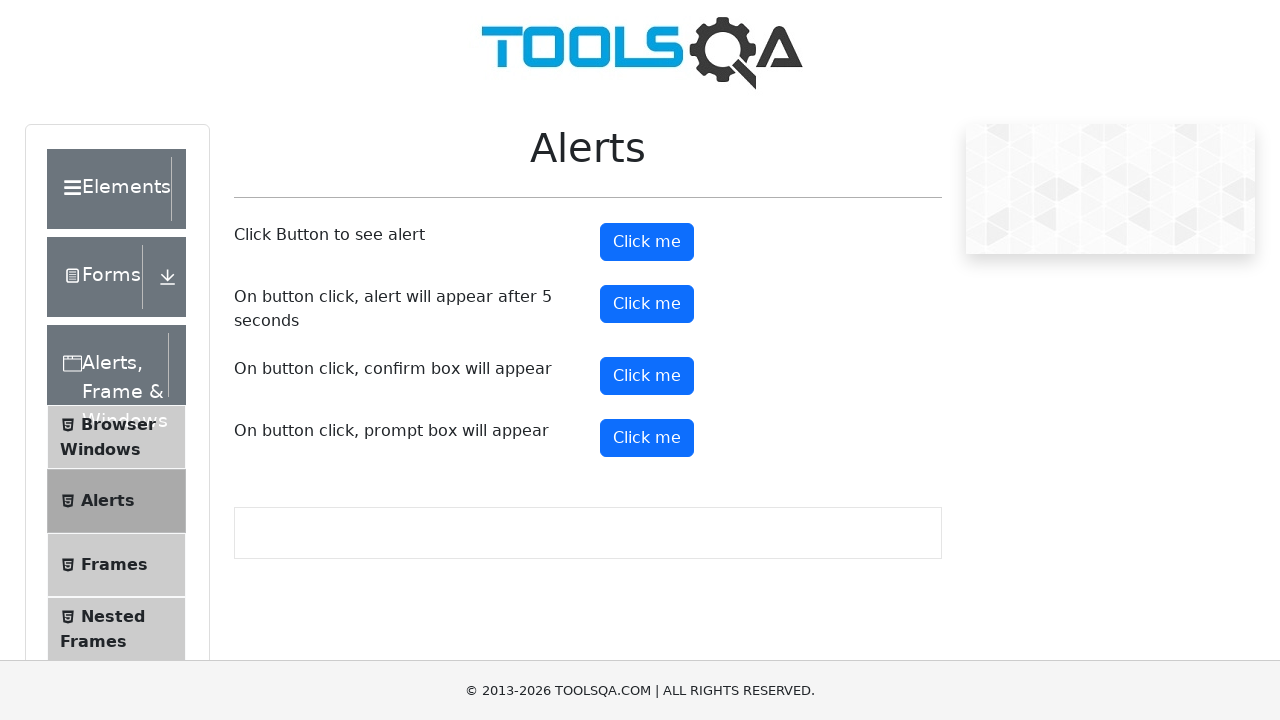

Alert button element is visible and ready
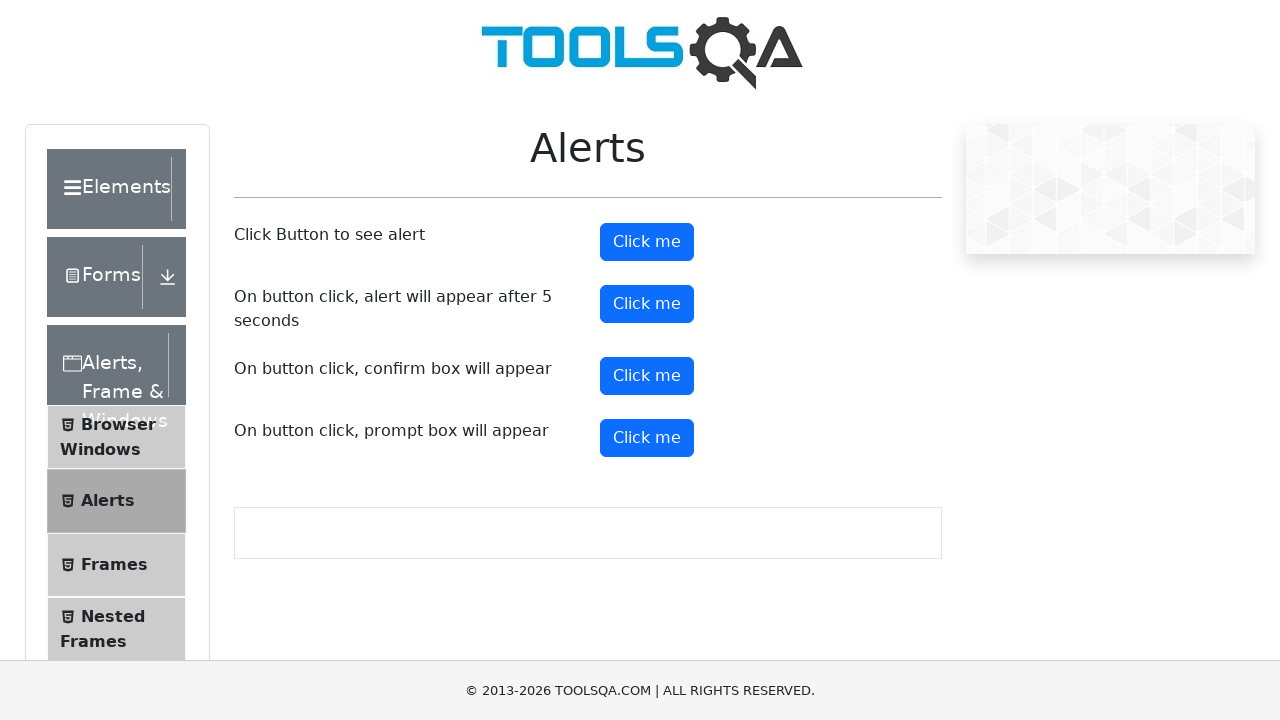

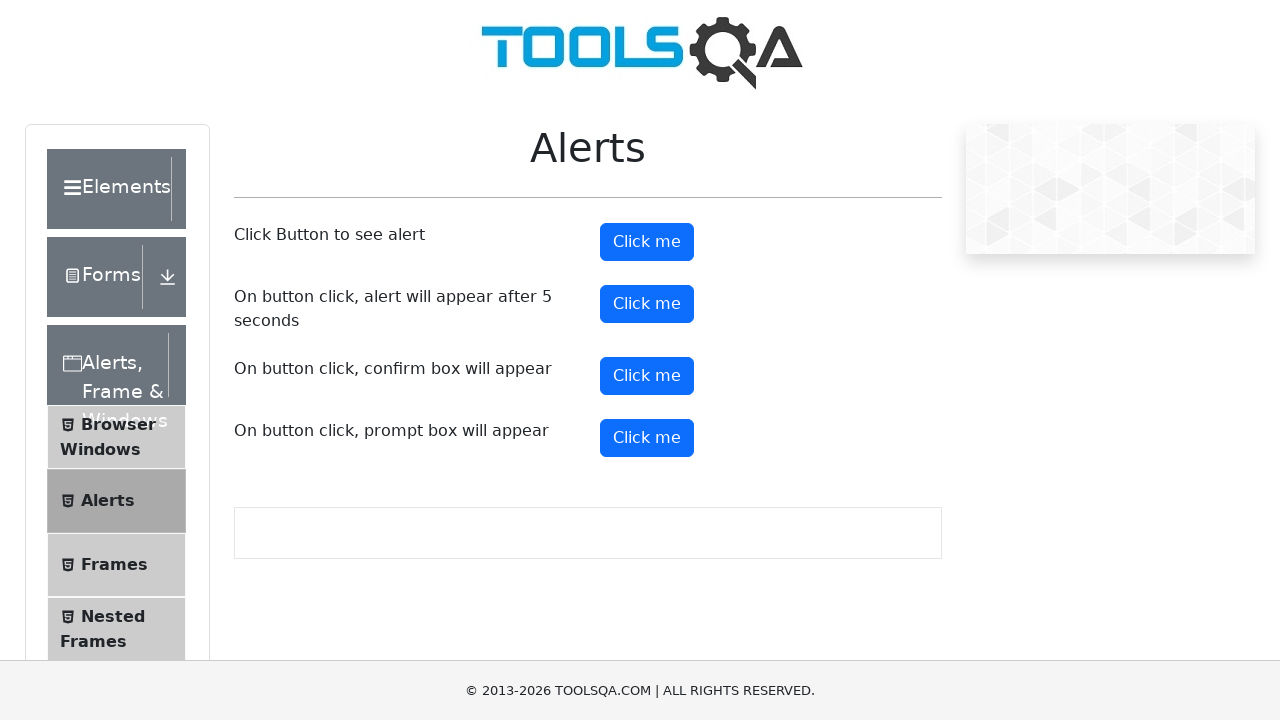